Tests date picker calendar functionality by selecting a specific date (June 15, 2027) through the calendar widget, navigating through year and month views, and verifying the selected date appears correctly in the input fields.

Starting URL: https://rahulshettyacademy.com/seleniumPractise/#/offers

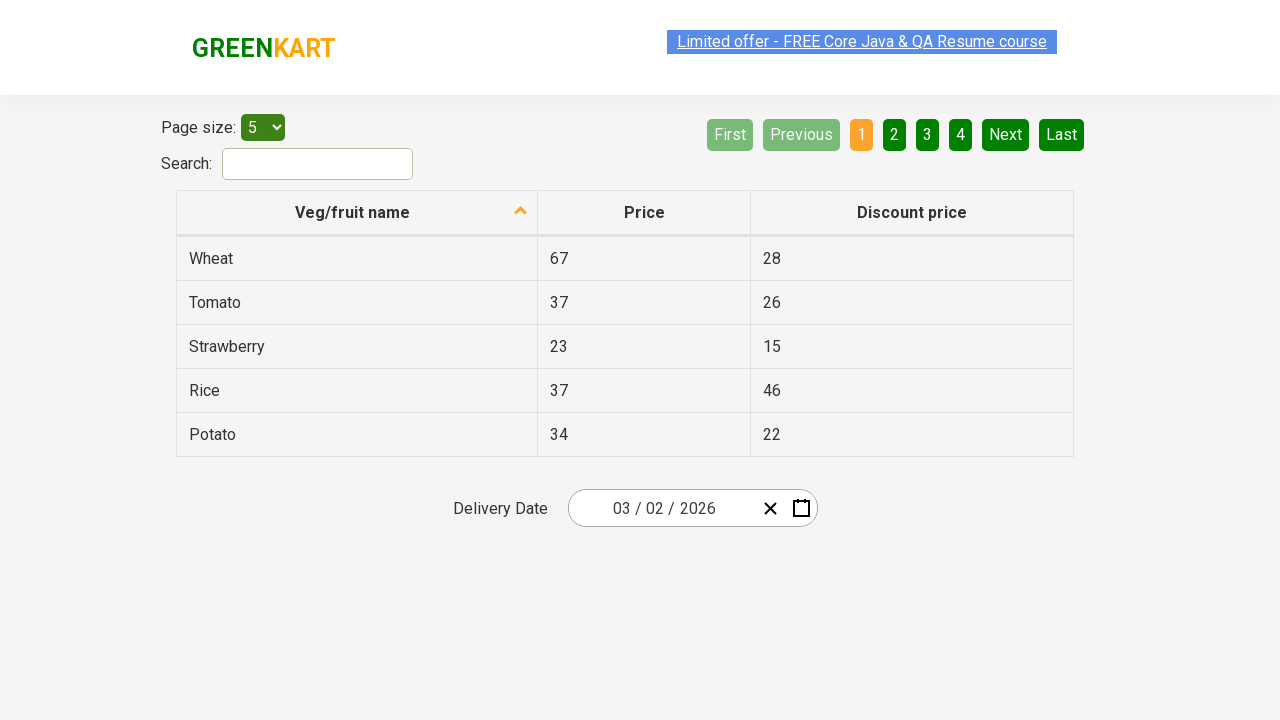

Waited 5000ms for page to load
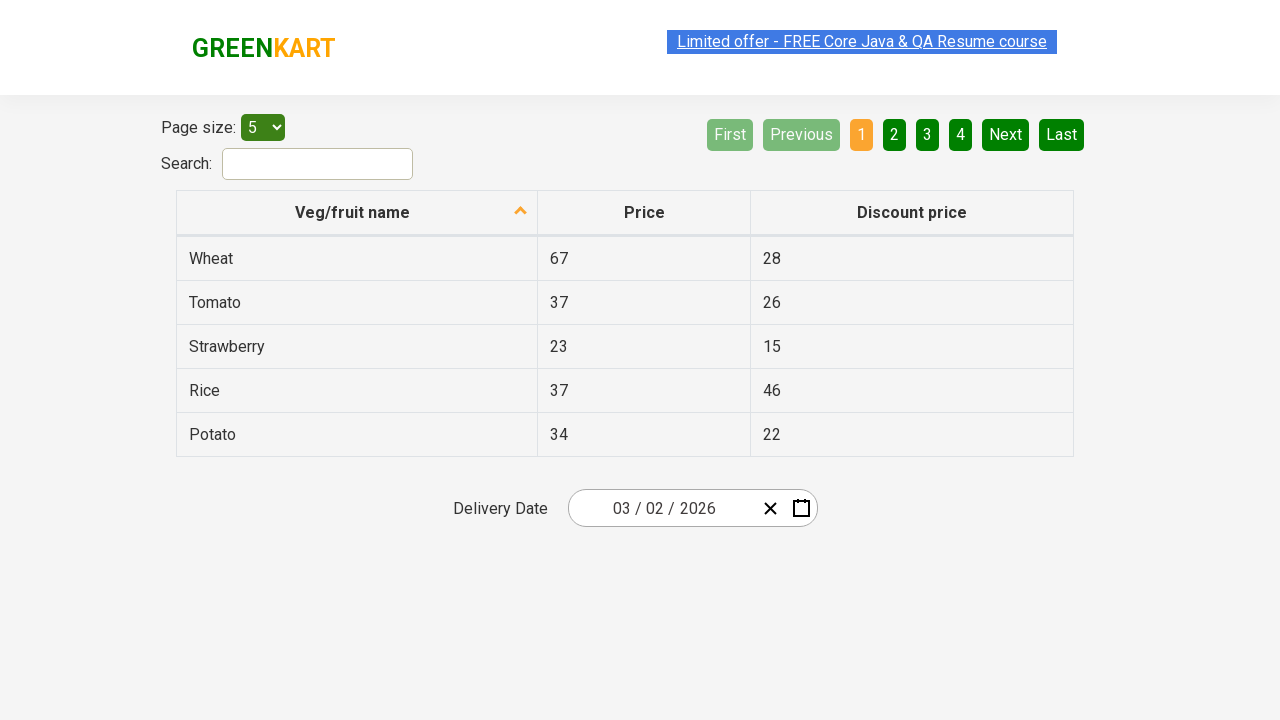

Clicked date picker input group to open calendar widget at (662, 508) on .react-date-picker__inputGroup
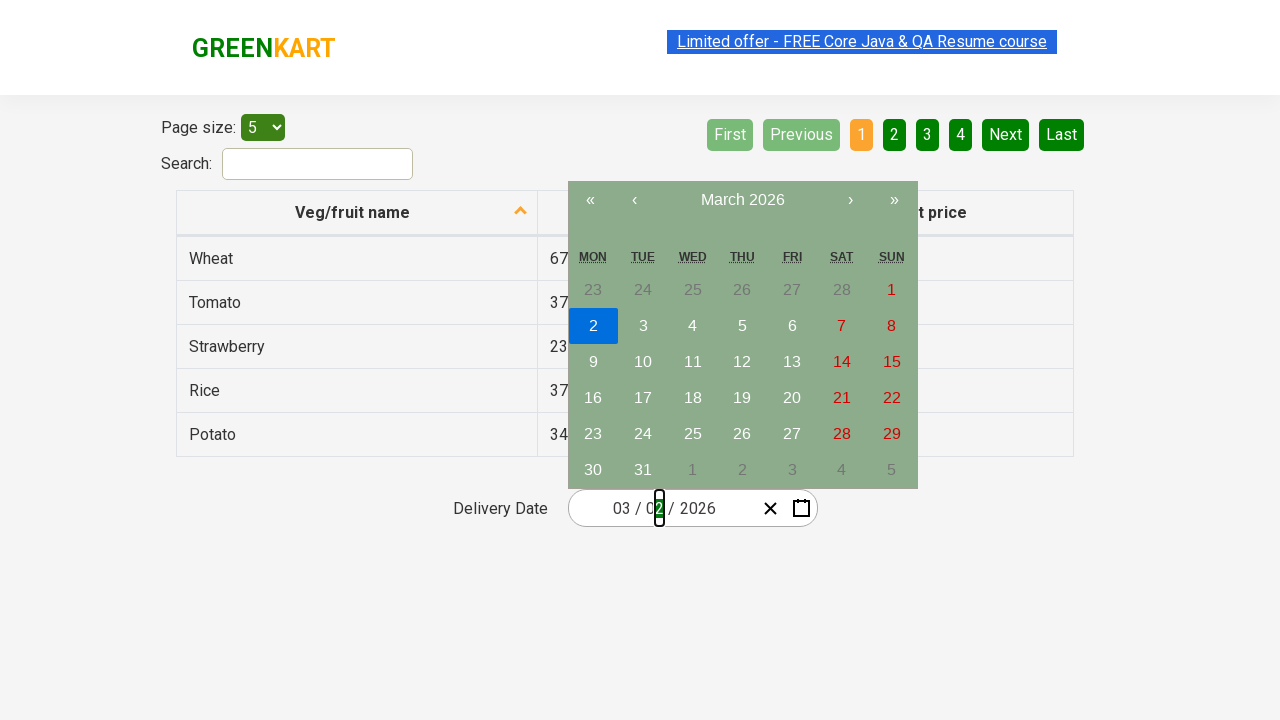

Clicked navigation label to navigate to year view at (742, 200) on .react-calendar__navigation__label
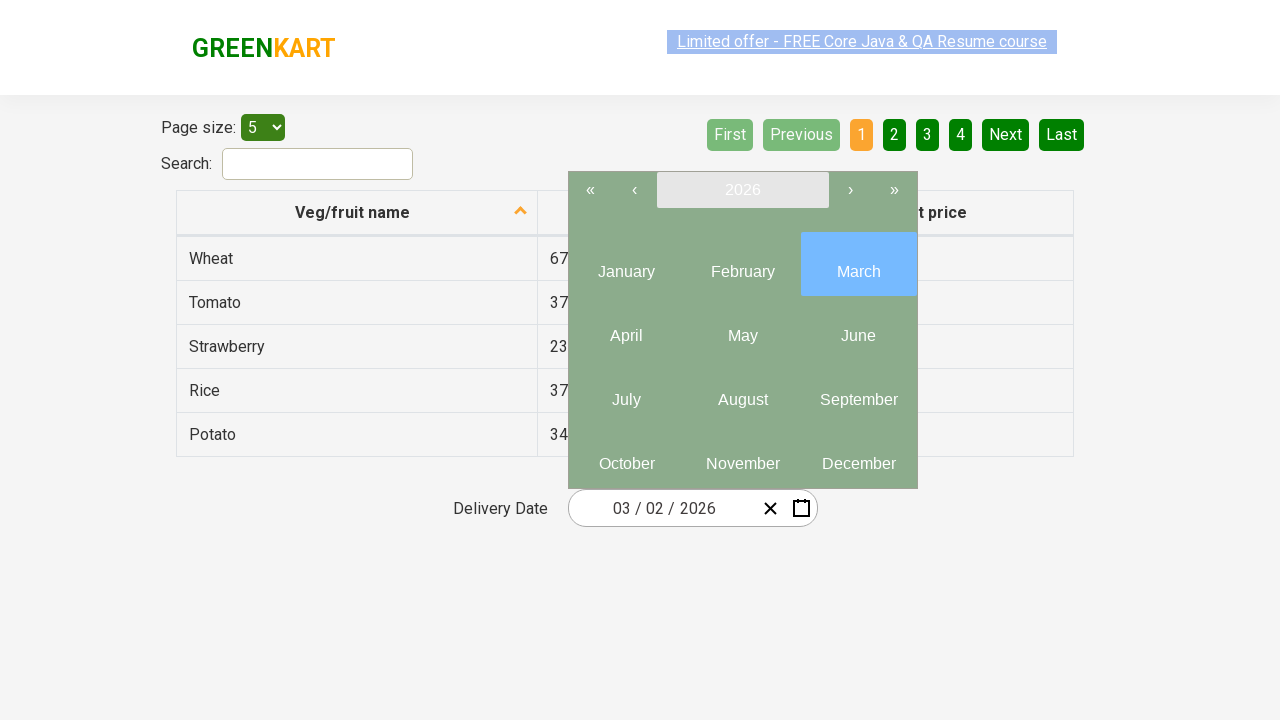

Clicked navigation label again to navigate to decade view at (742, 190) on .react-calendar__navigation__label
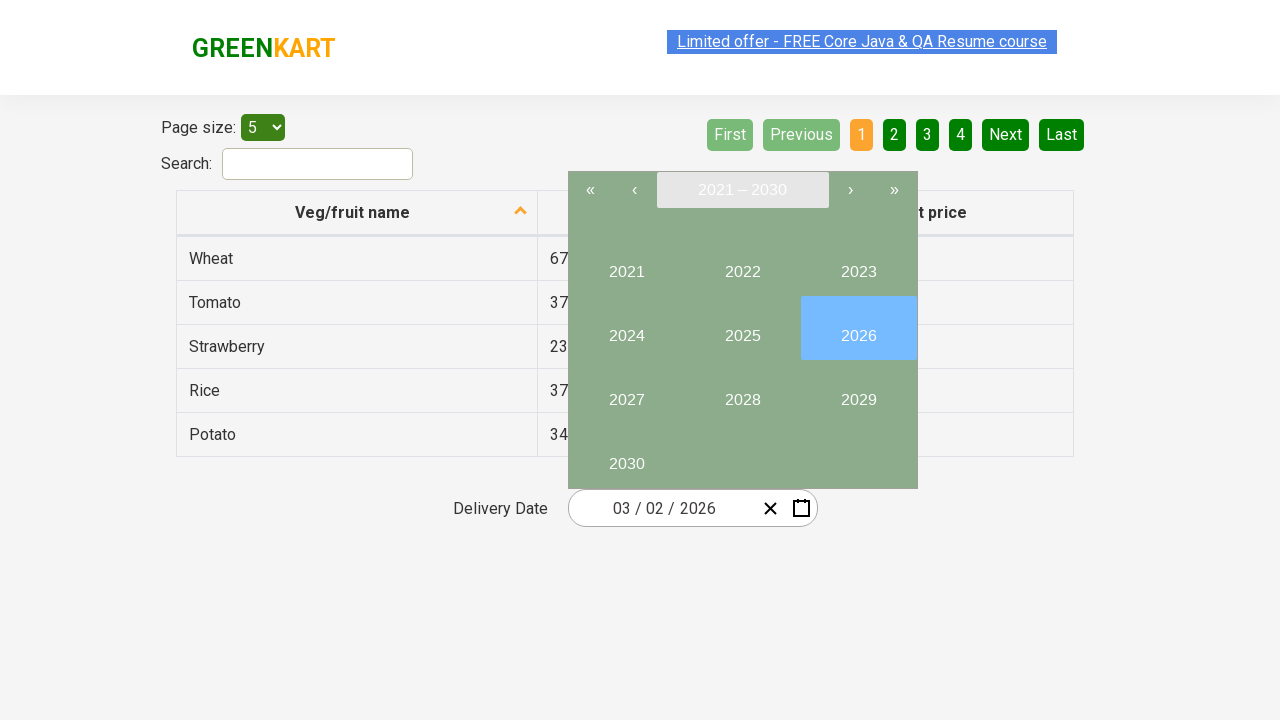

Selected year 2027 from decade view at (626, 392) on button:has-text('2027')
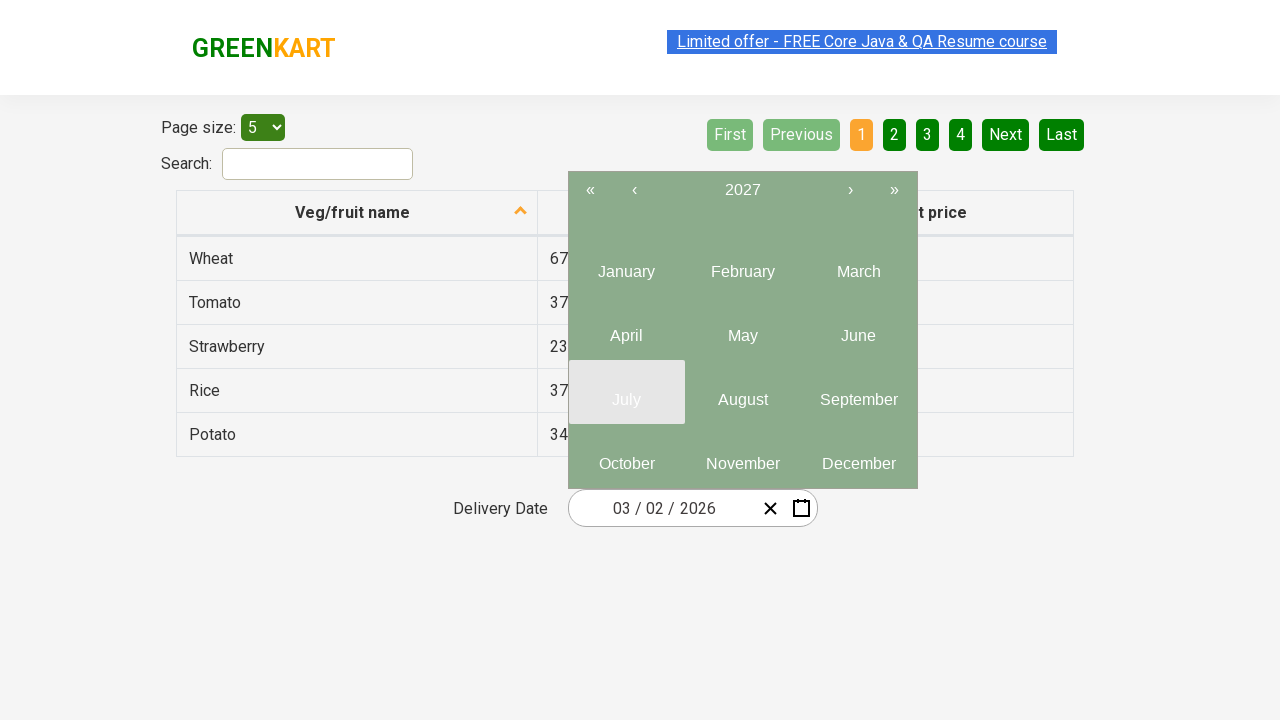

Selected month 6 (June) from year view at (858, 328) on .react-calendar__year-view__months__month >> nth=5
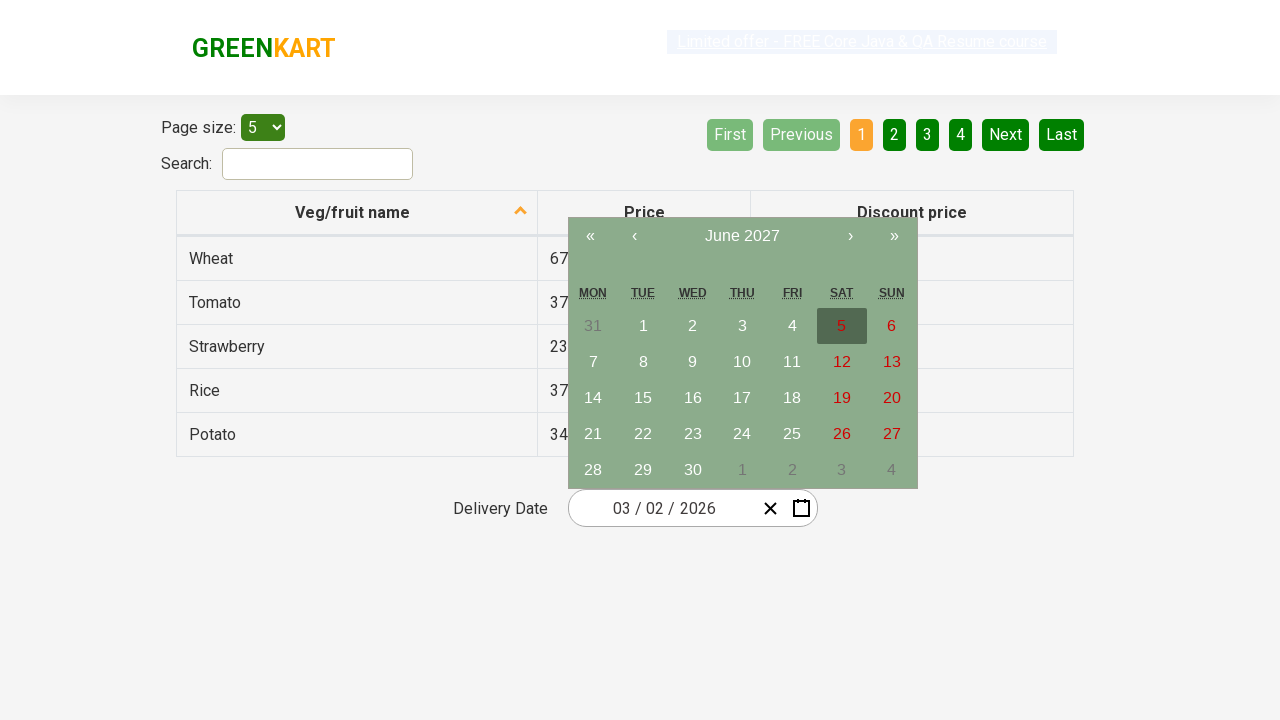

Selected date 15 from calendar at (643, 398) on abbr:has-text('15')
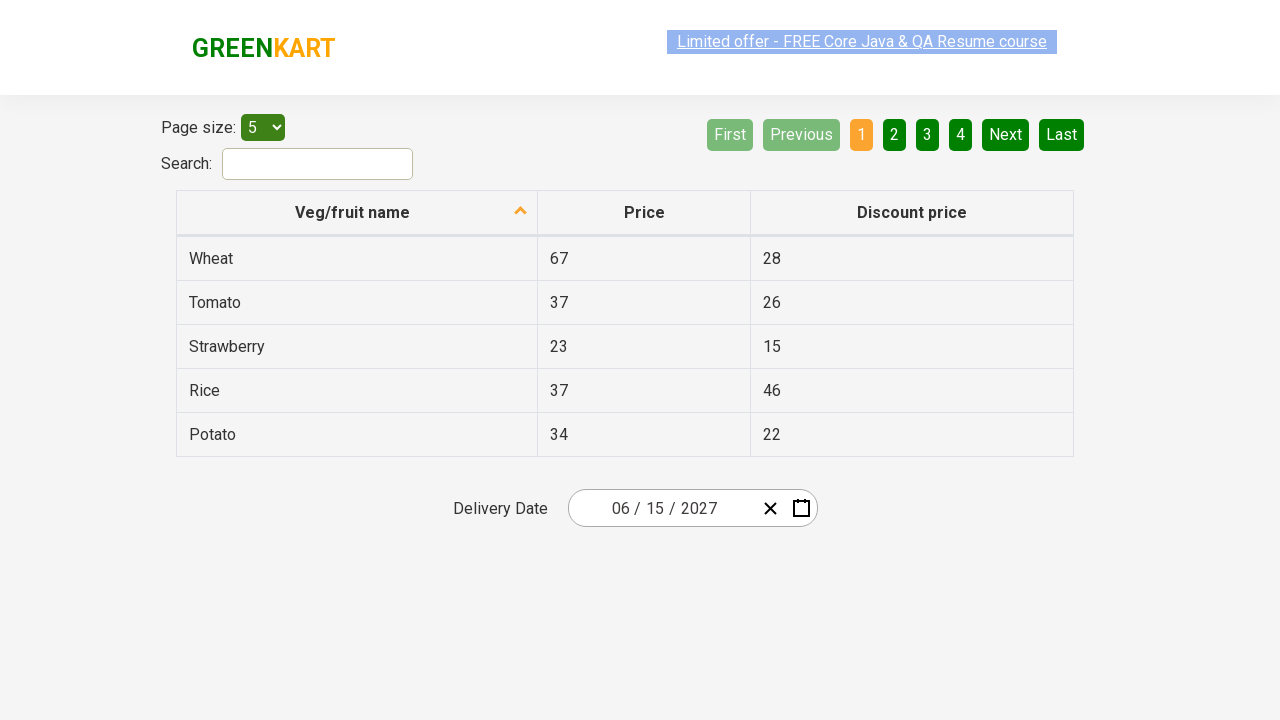

Verified input field 0 contains expected value '6'
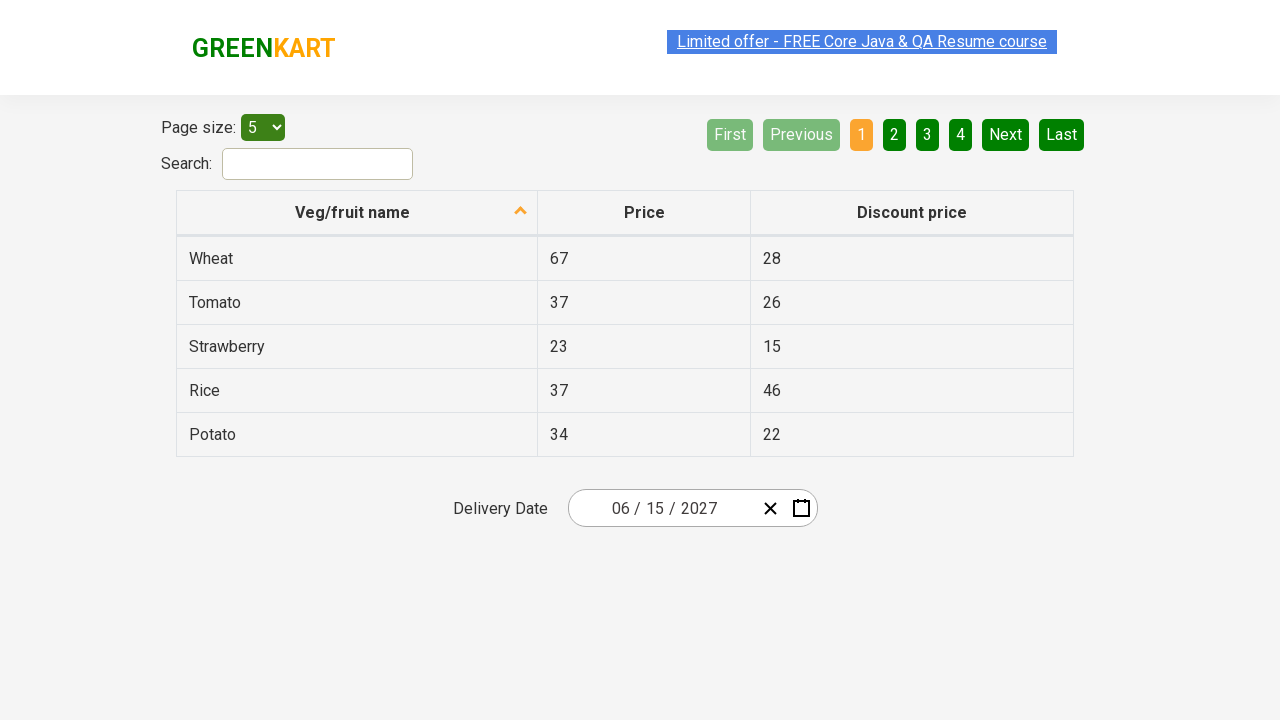

Verified input field 1 contains expected value '15'
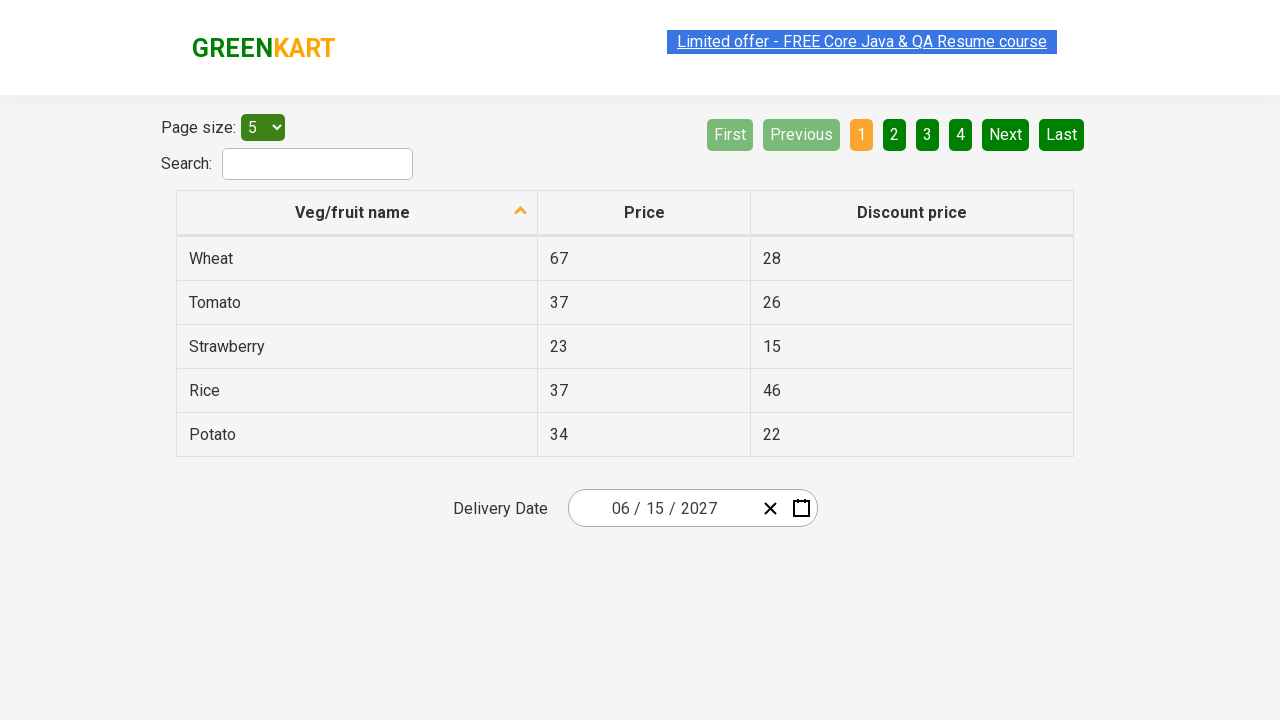

Verified input field 2 contains expected value '2027'
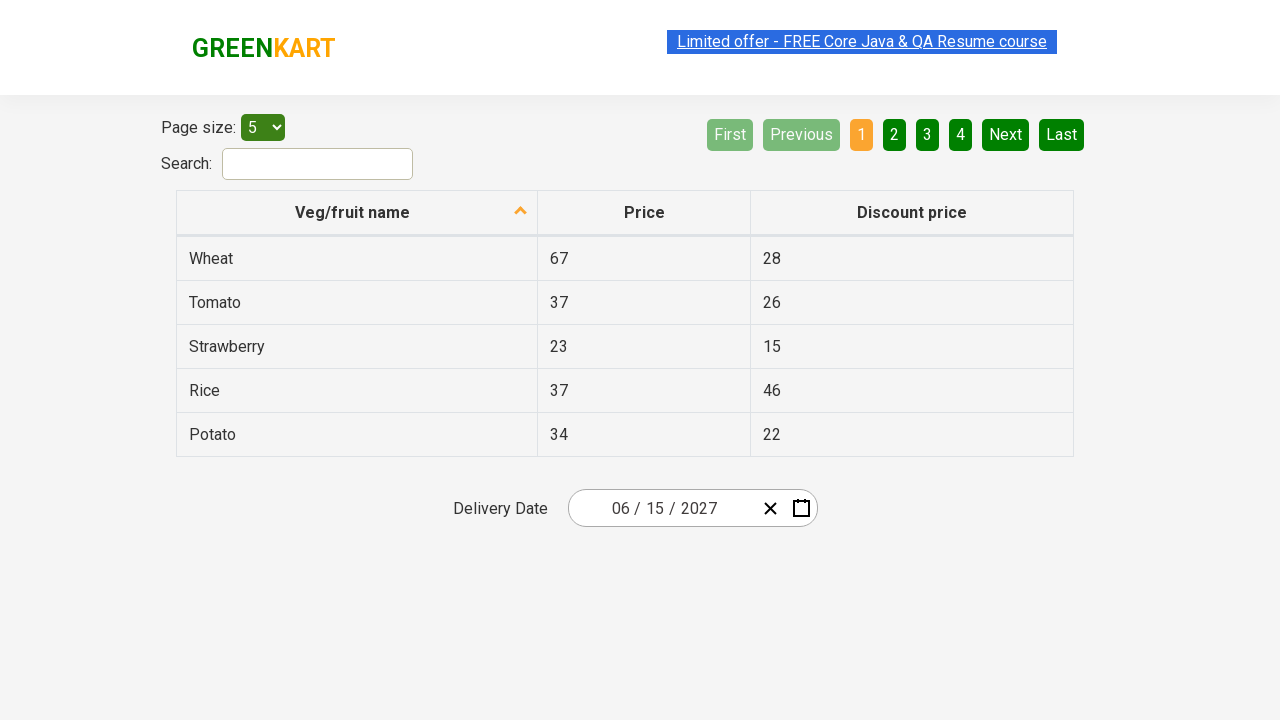

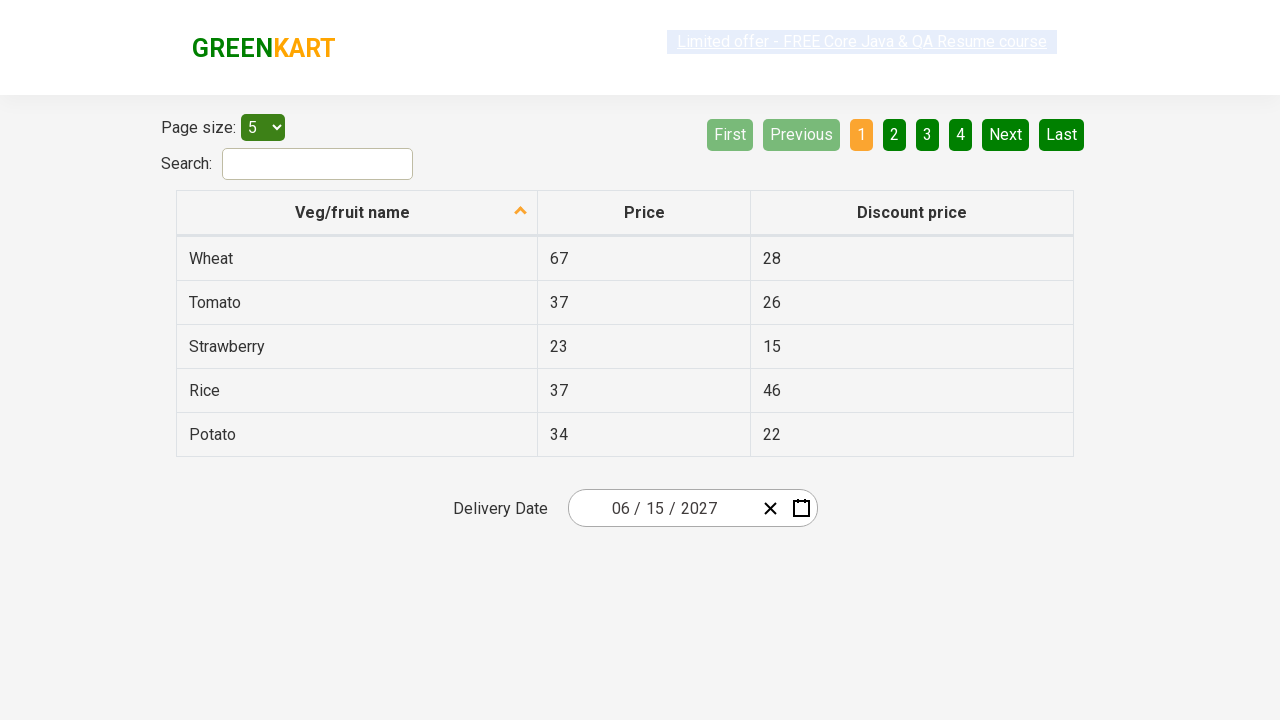